Tests XPath locators by clicking on an alert button using both absolute and relative XPath

Starting URL: http://omayo.blogspot.com

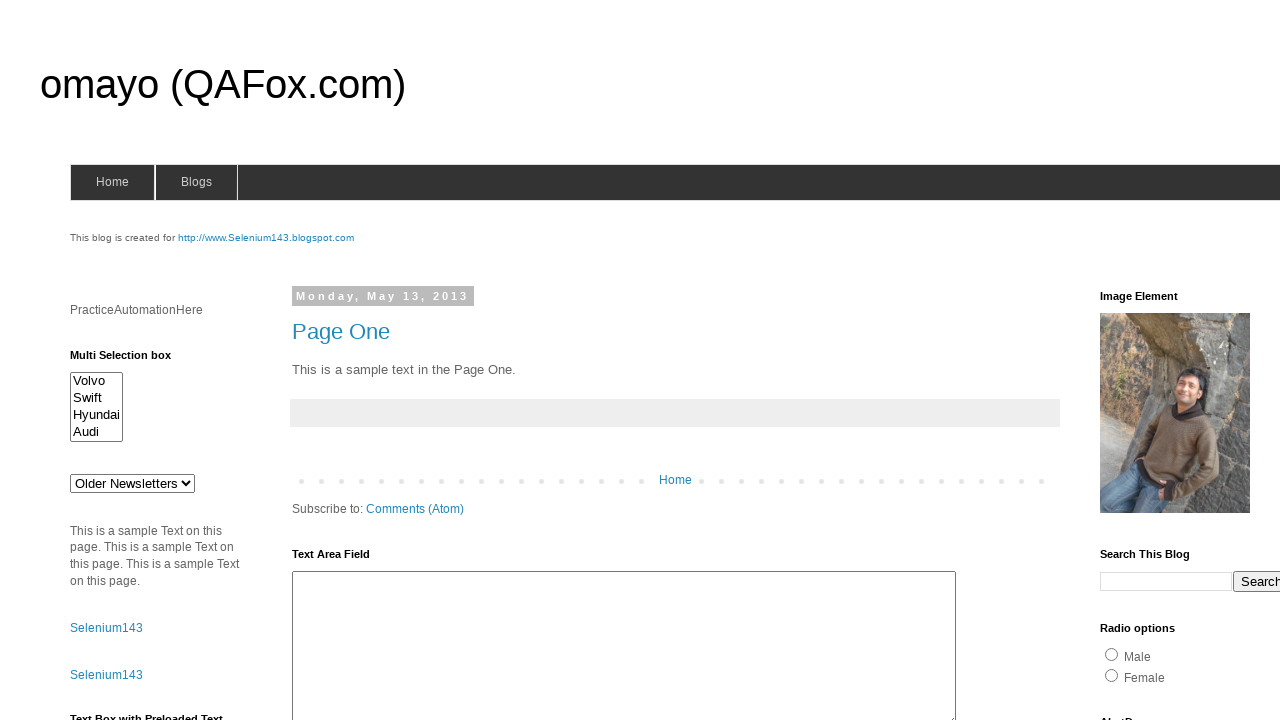

Clicked on ClickToGetAlert button using absolute XPath locator //*[@id='alert1'] at (1154, 361) on xpath=//*[@id='alert1']
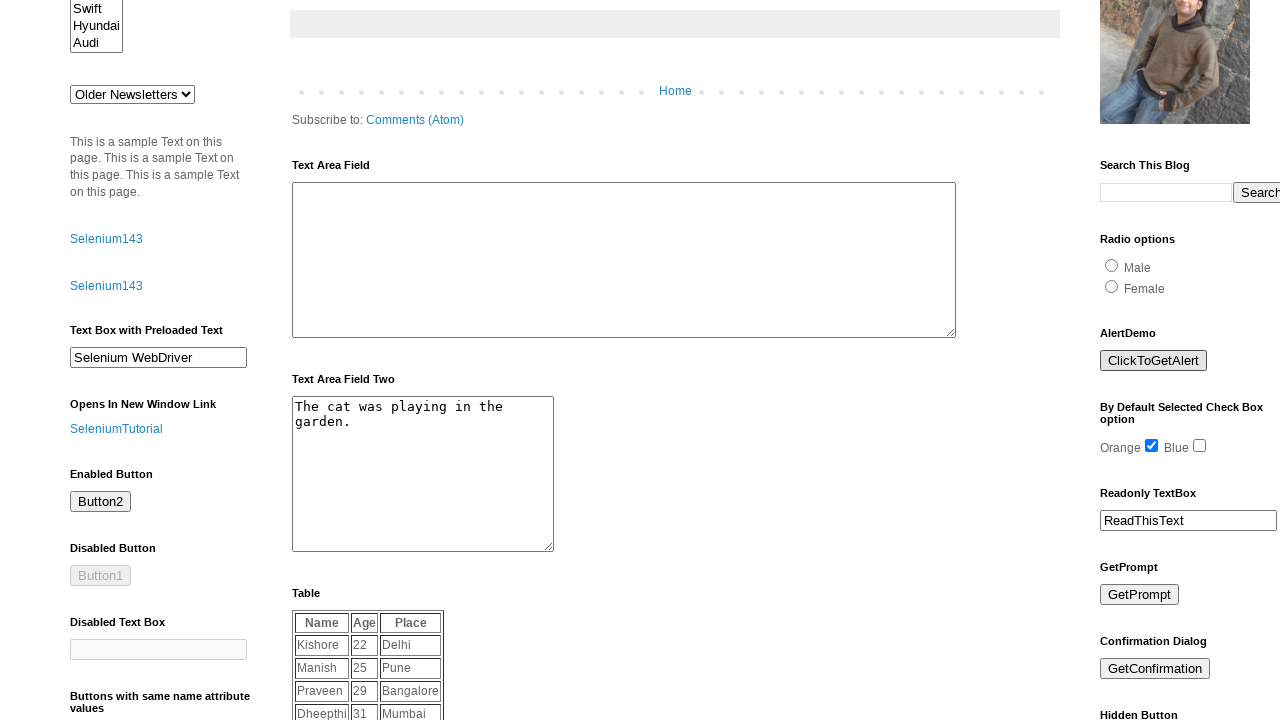

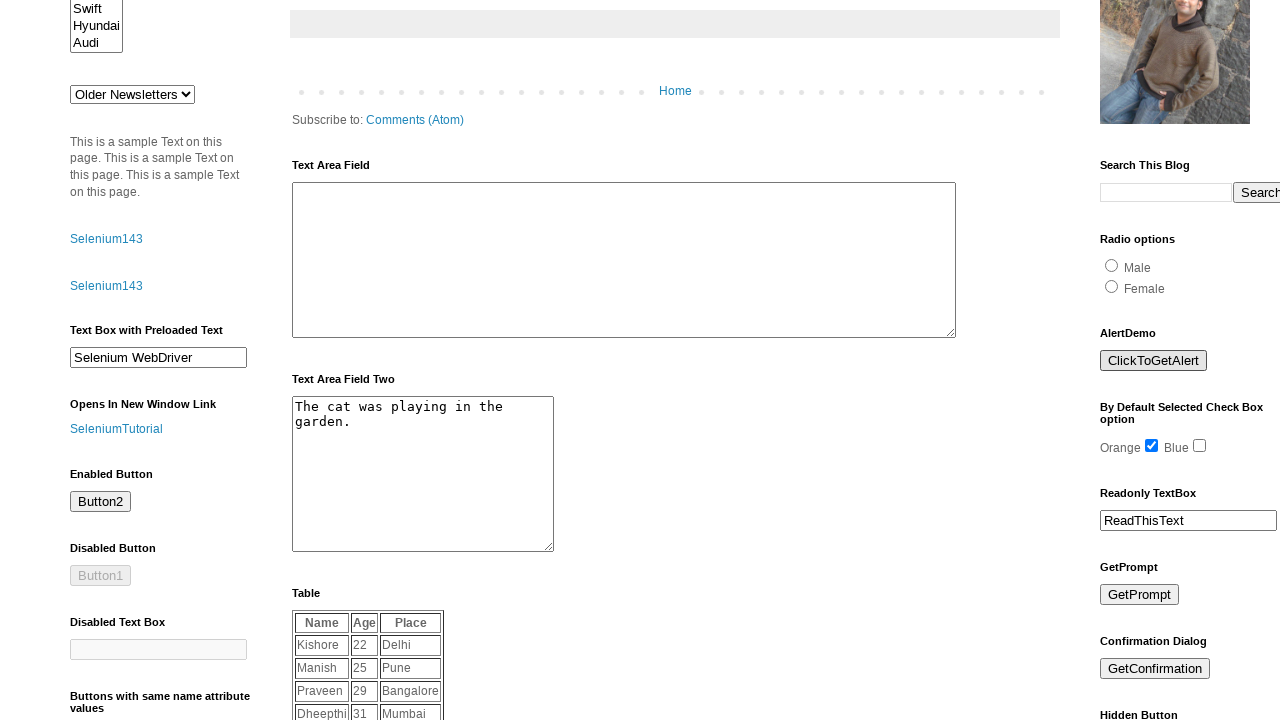